Tests adding a new row to a web table by filling out all fields in the registration form and verifying the new row appears with correct data

Starting URL: https://demoqa.com/webtables

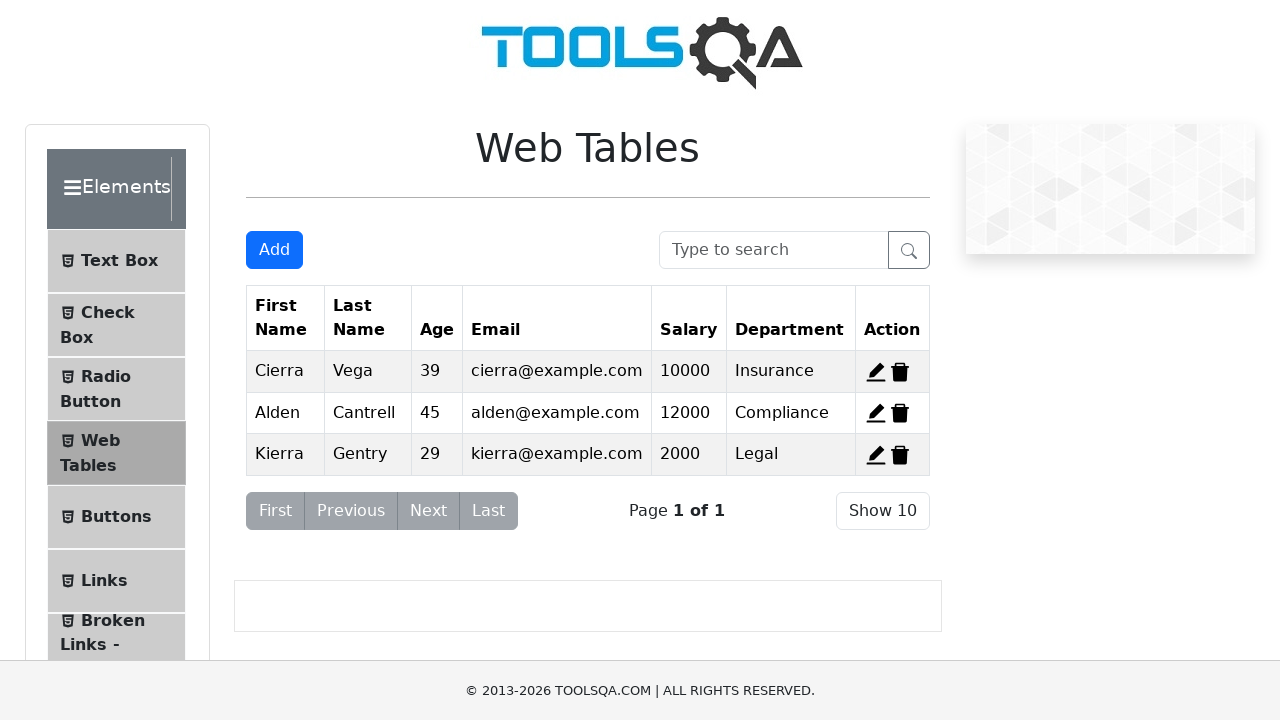

Clicked Add button to open registration form at (274, 250) on internal:role=button[name="Add"i]
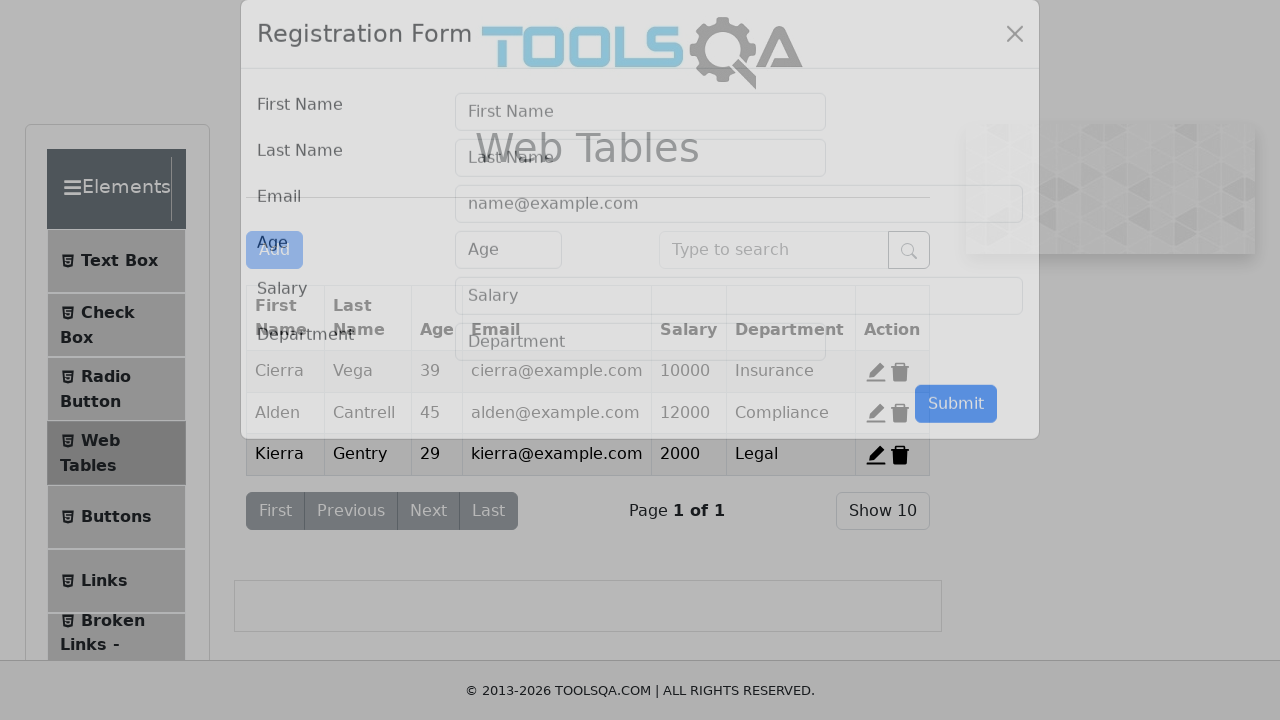

Filled First Name field with 'Elchin' on internal:attr=[placeholder="First Name"i]
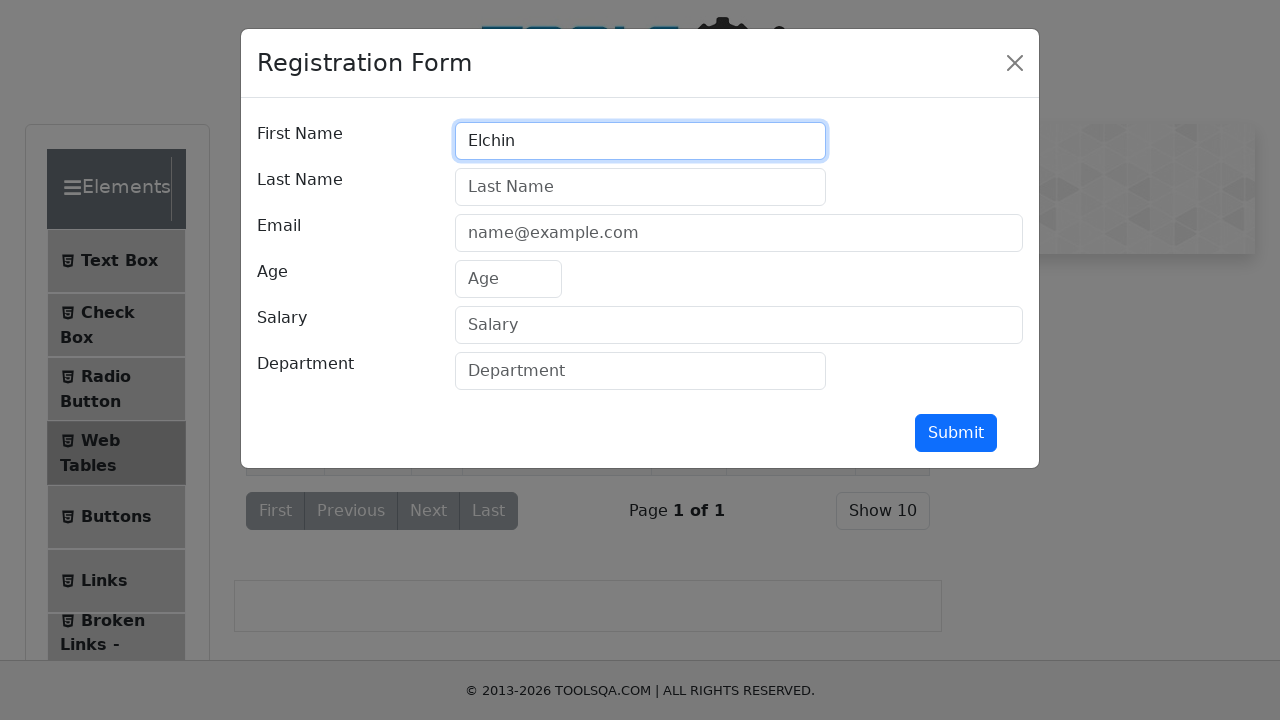

Filled Last Name field with 'Sangu' on internal:attr=[placeholder="Last Name"i]
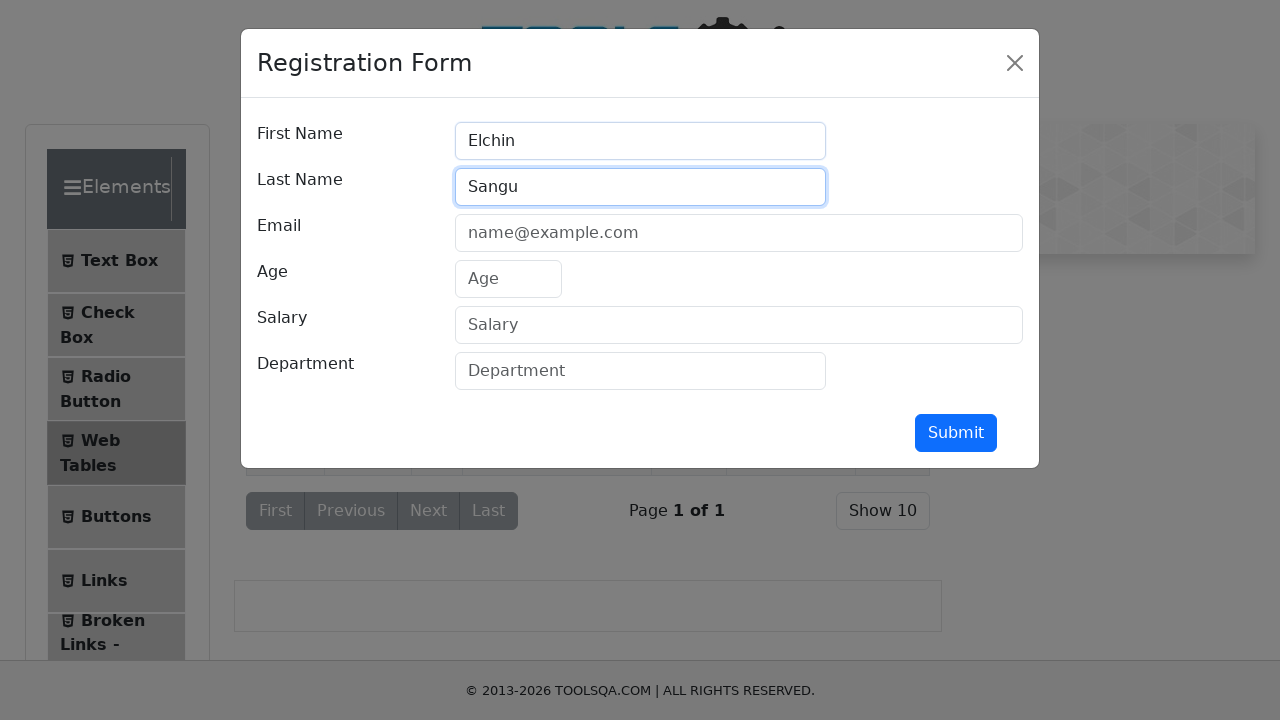

Filled Email field with 'elchinsangu@ask.com' on internal:attr=[placeholder="name@example.com"i]
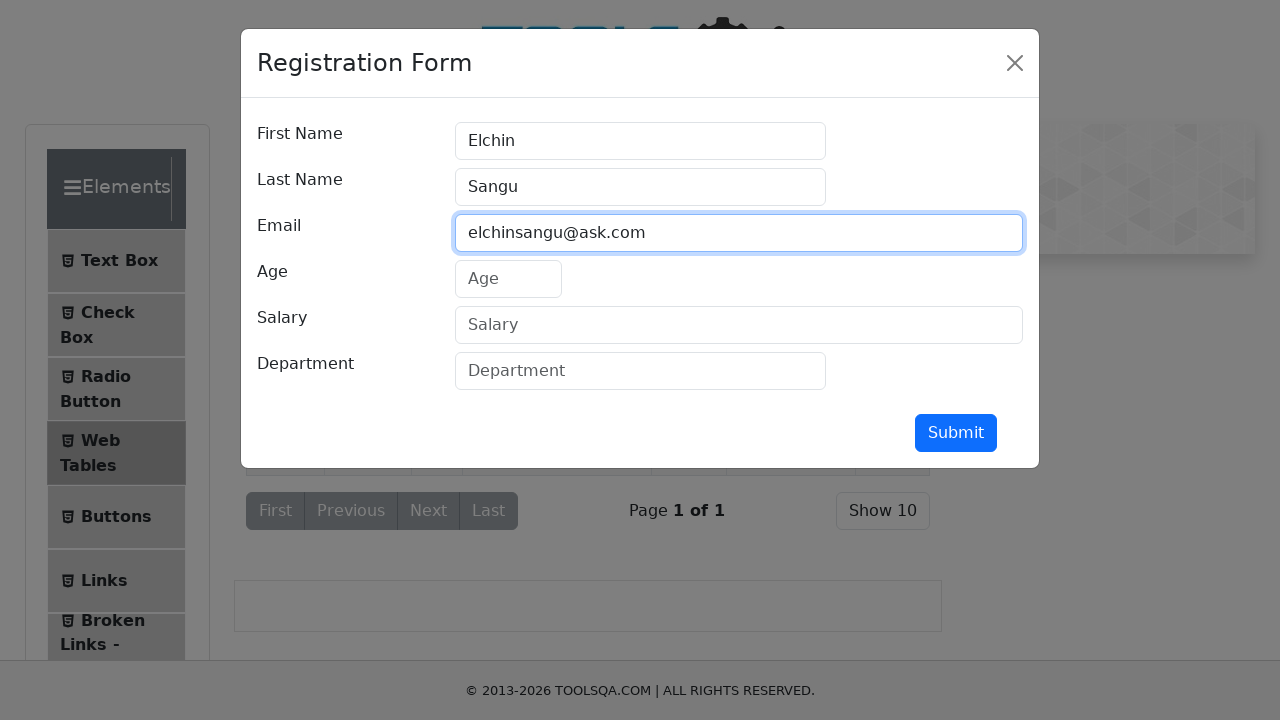

Filled Age field with '42' on internal:attr=[placeholder="Age"i]
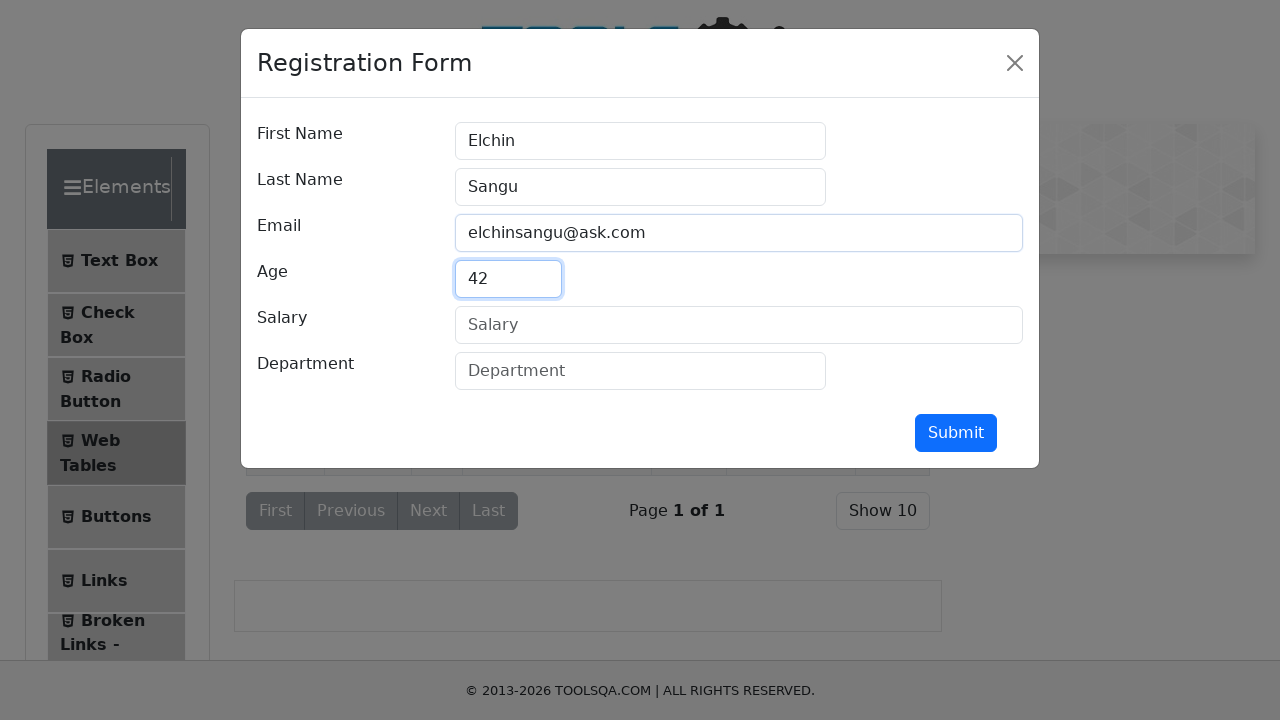

Filled Salary field with '35000' on internal:attr=[placeholder="Salary"i]
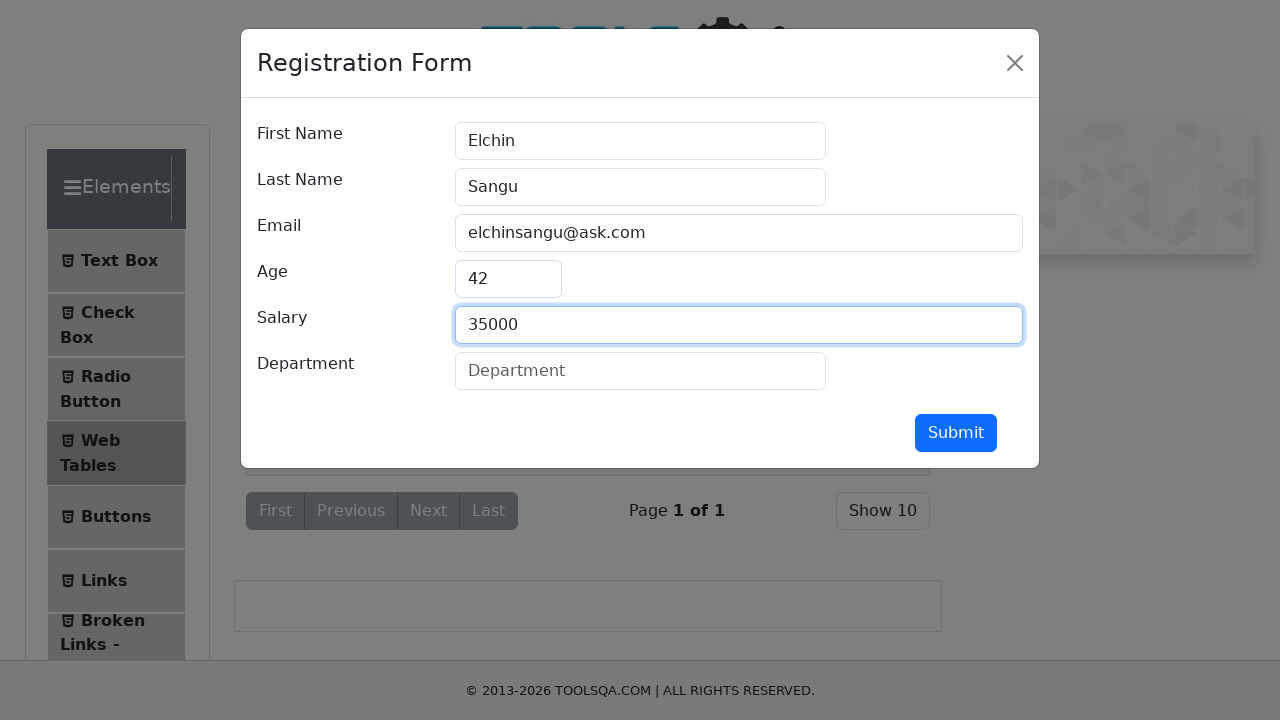

Filled Department field with 'Finance' on internal:attr=[placeholder="Department"i]
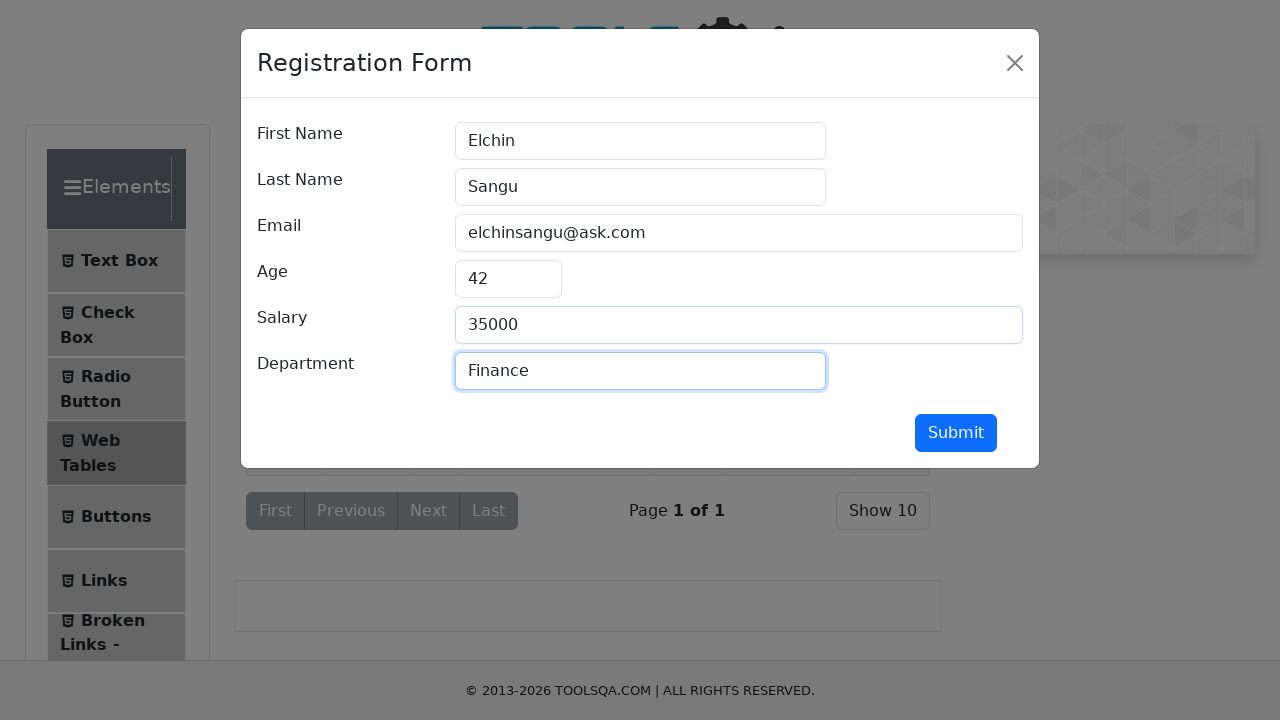

Clicked Submit button to add new row at (956, 433) on internal:role=button[name="Submit"i]
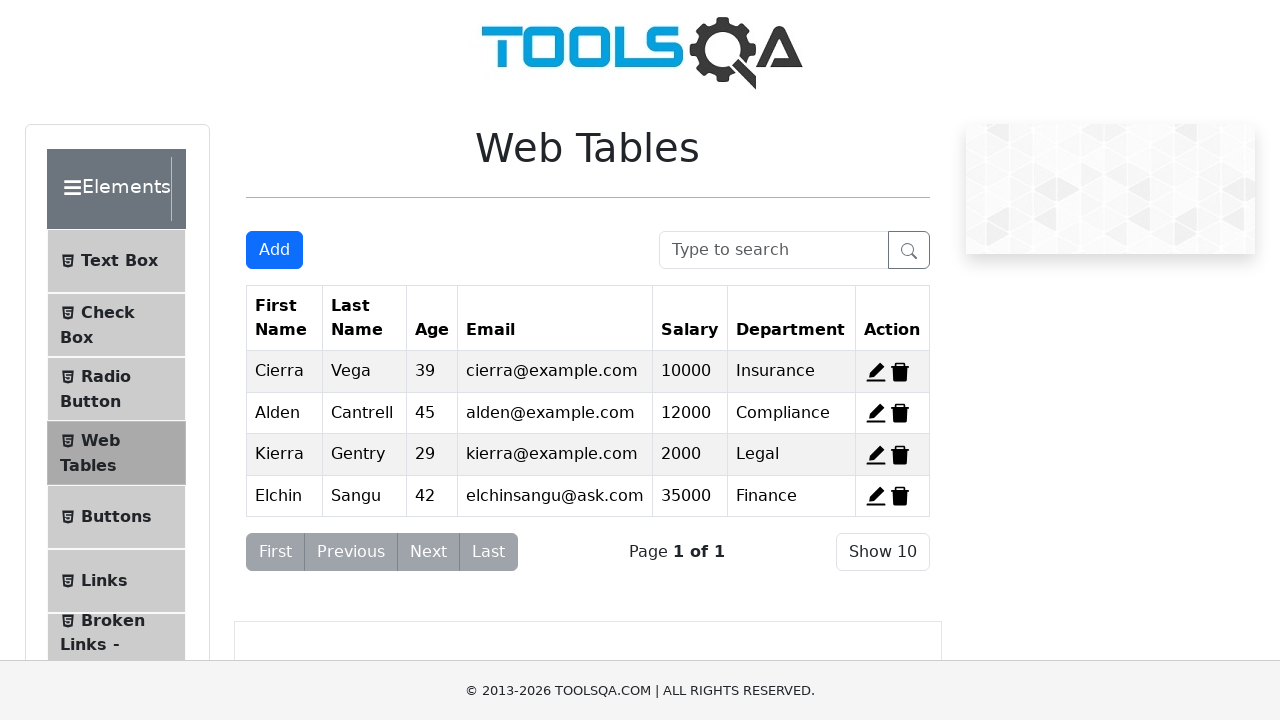

New row with 'Elchin' appeared in the web table
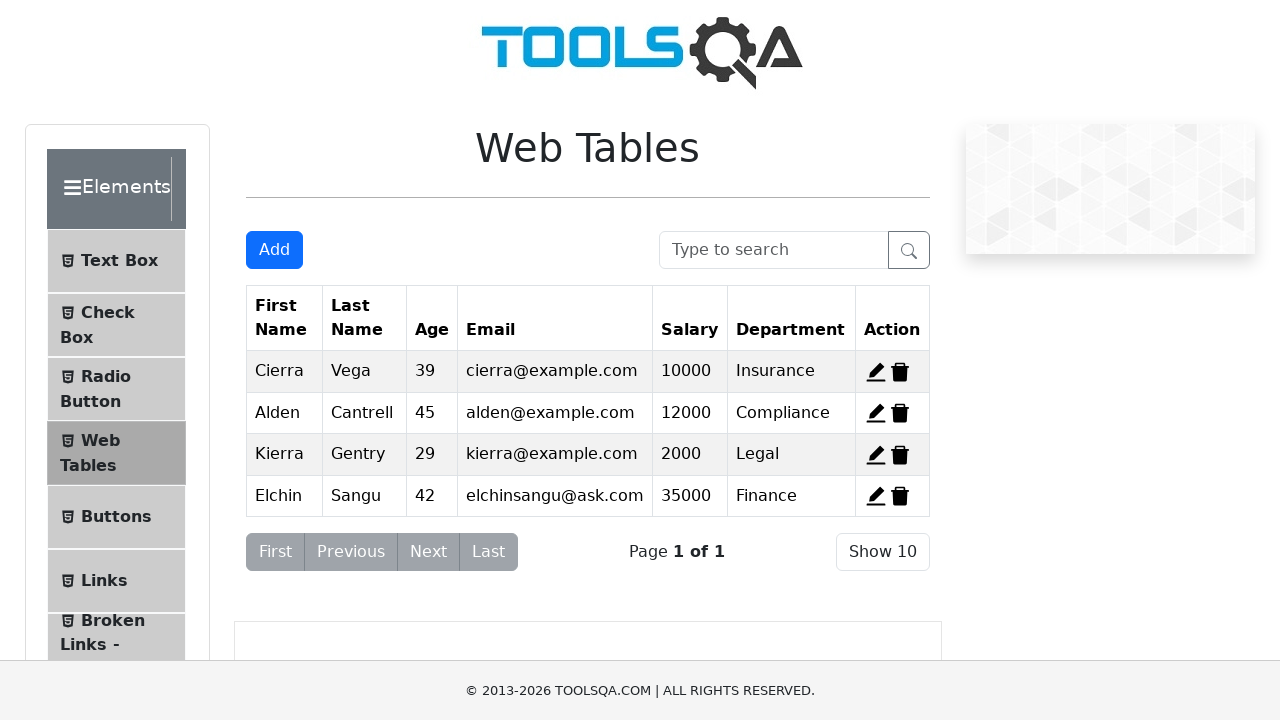

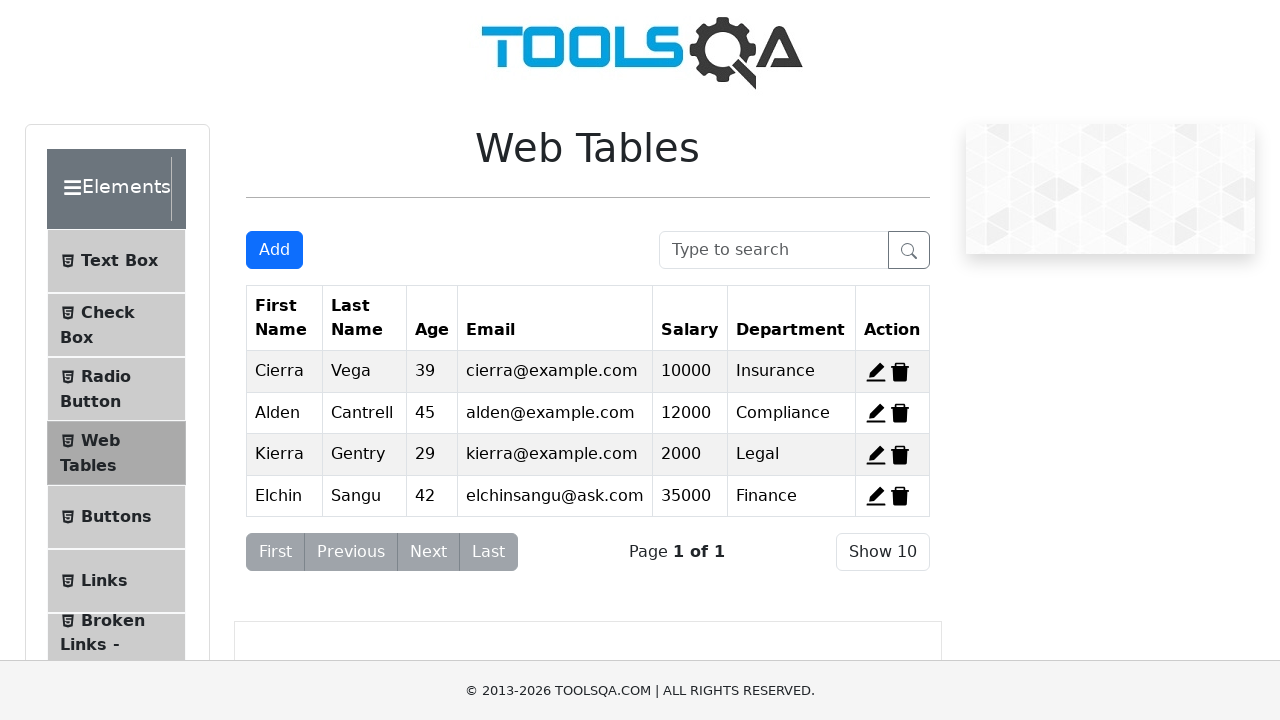